Tests login form validation by submitting invalid credentials and verifying that an error message is displayed

Starting URL: https://www.saucedemo.com

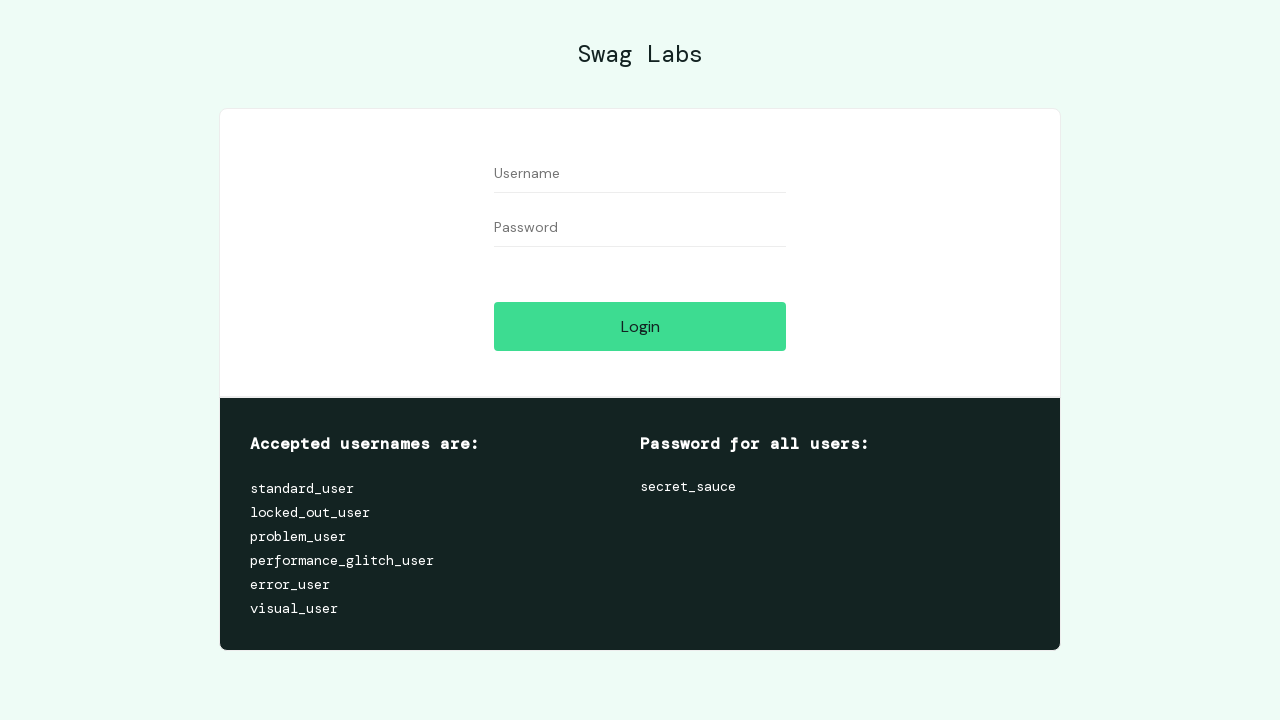

Filled username field with invalid credentials 'bad' on #user-name
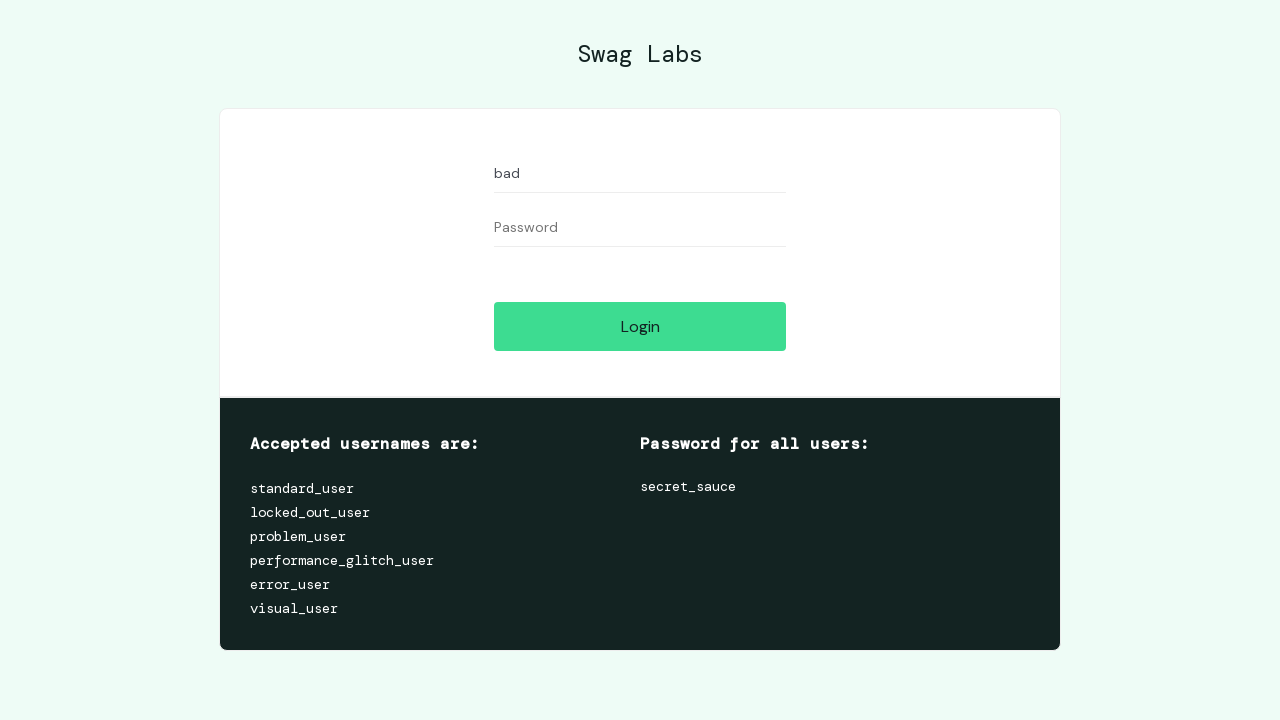

Filled password field with invalid credentials 'bad' on #password
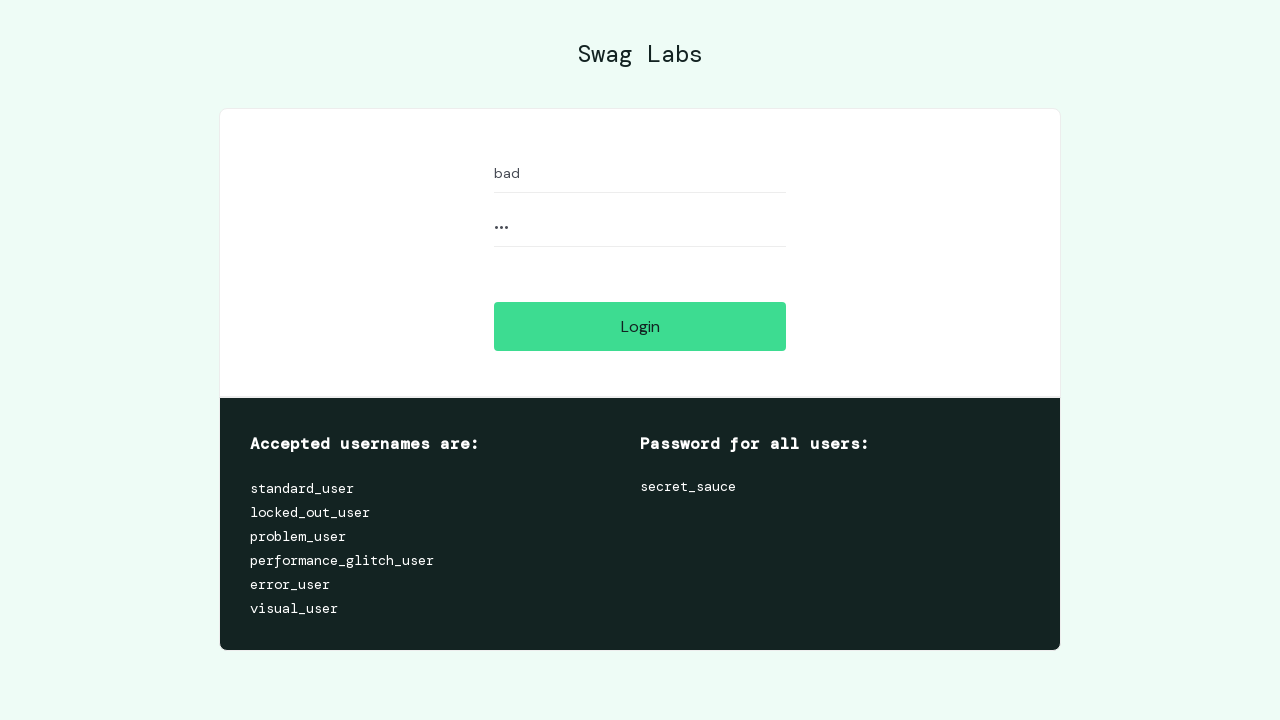

Clicked login button to submit form with invalid credentials at (640, 326) on .btn_action
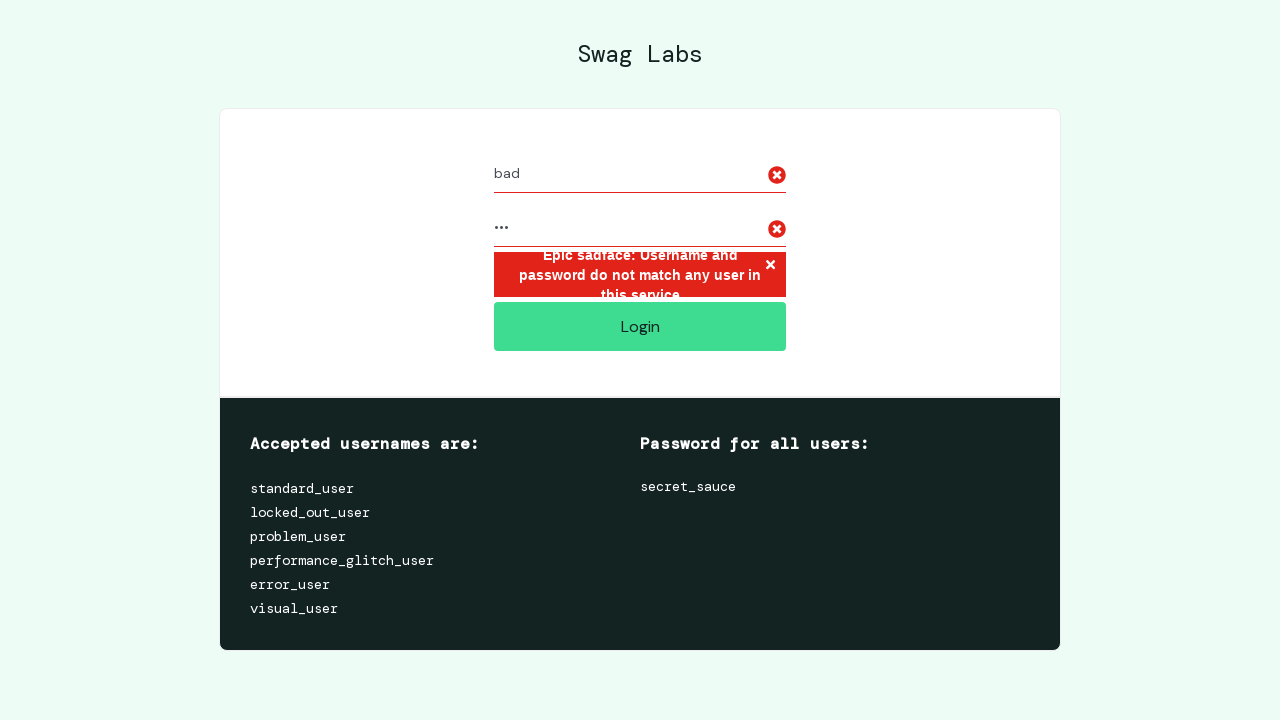

Error message appeared confirming login validation is working
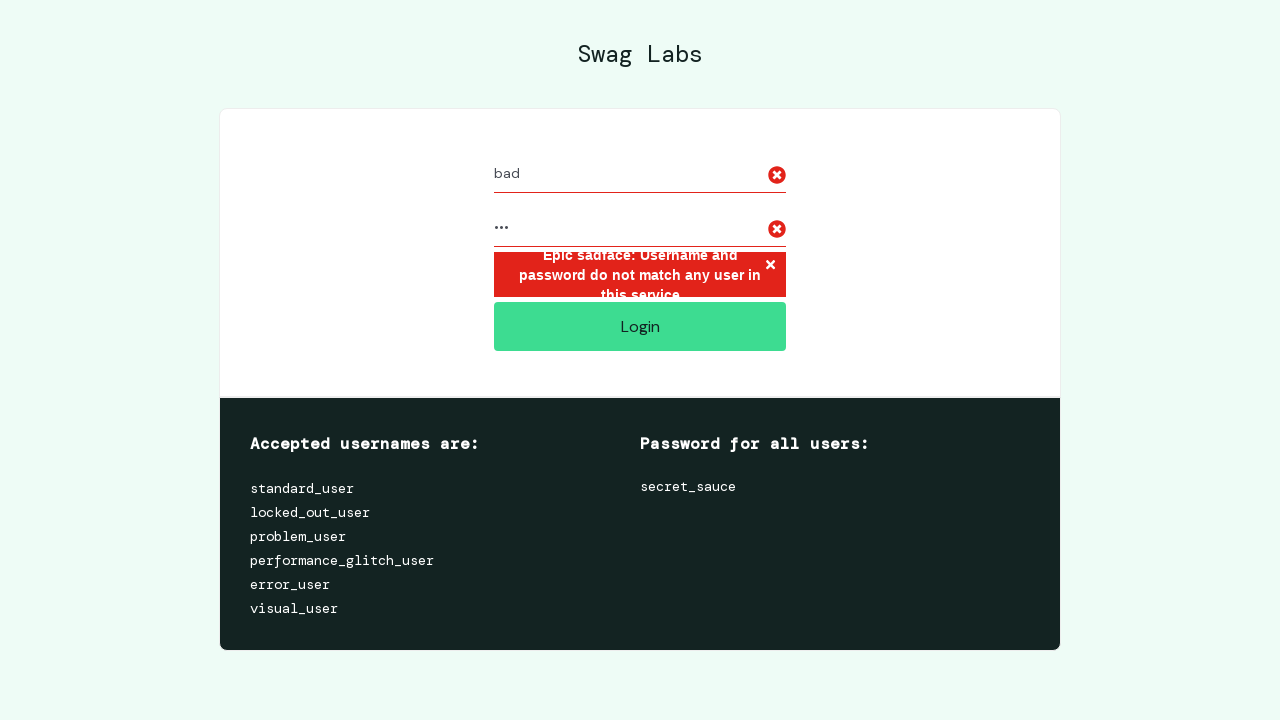

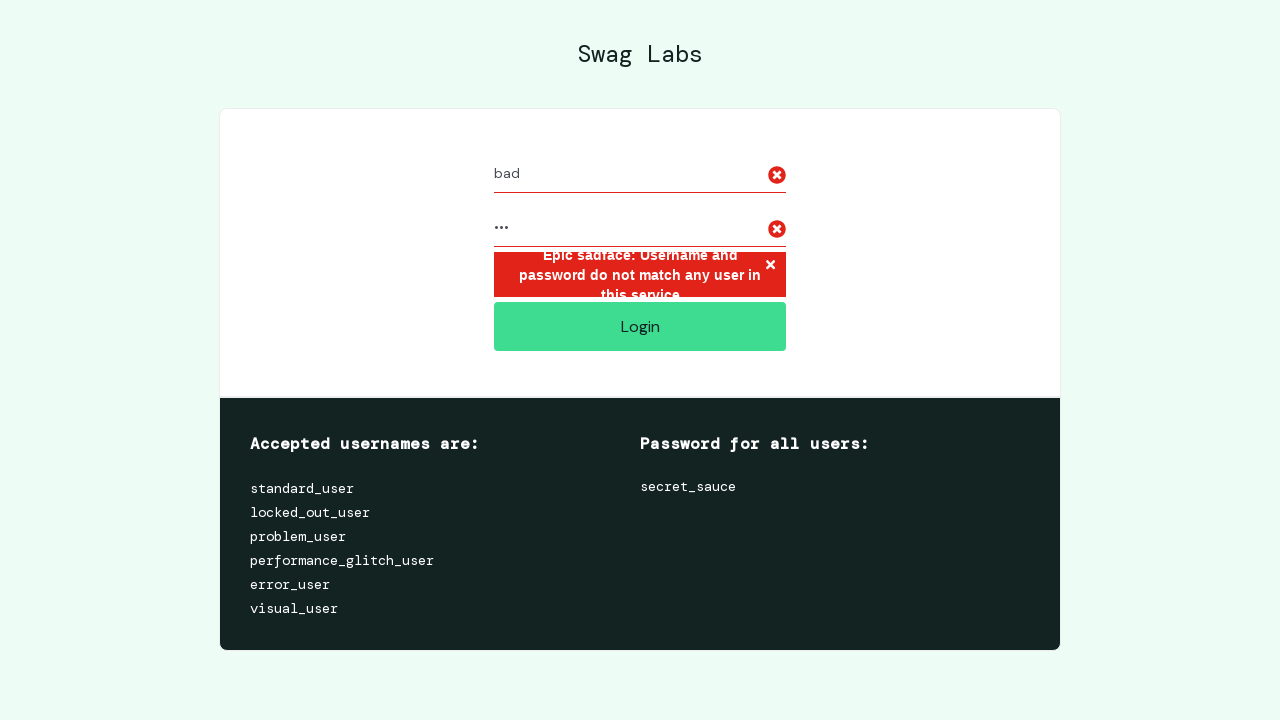